Navigates to GeeksforGeeks homepage and captures a screenshot of the page

Starting URL: https://www.geeksforgeeks.org/

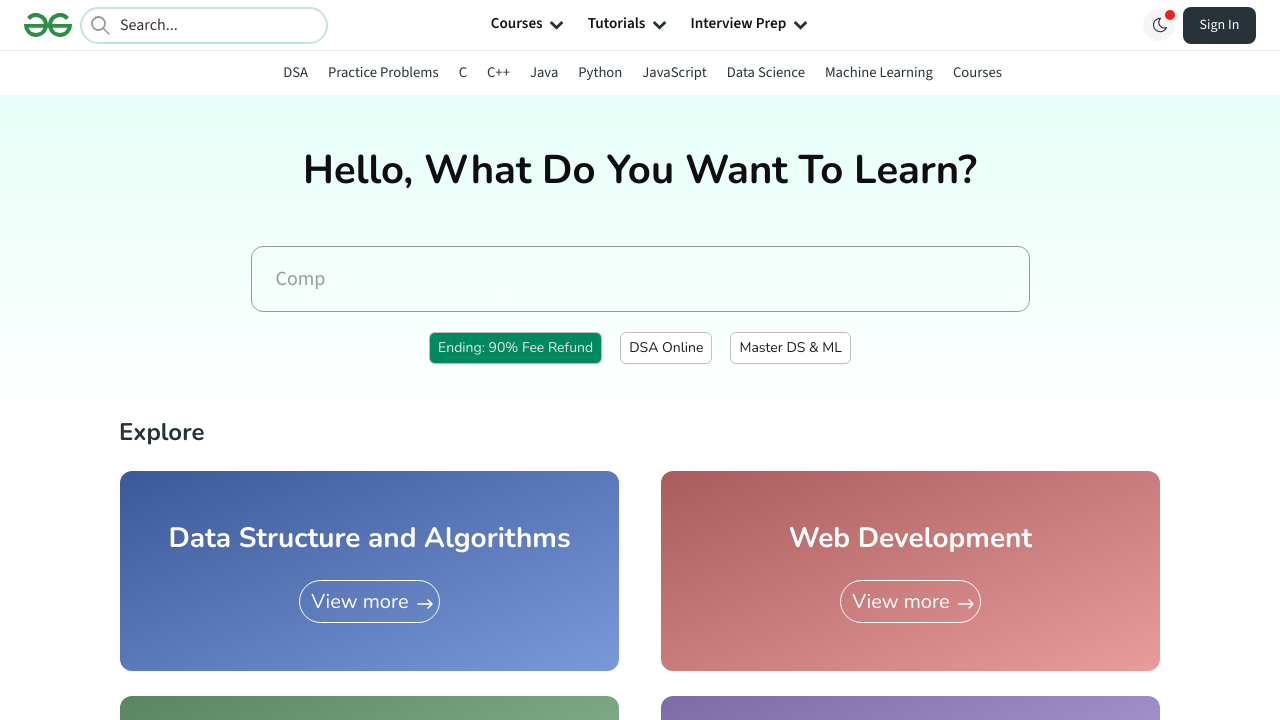

Waited for GeeksforGeeks homepage to load (DOM content loaded)
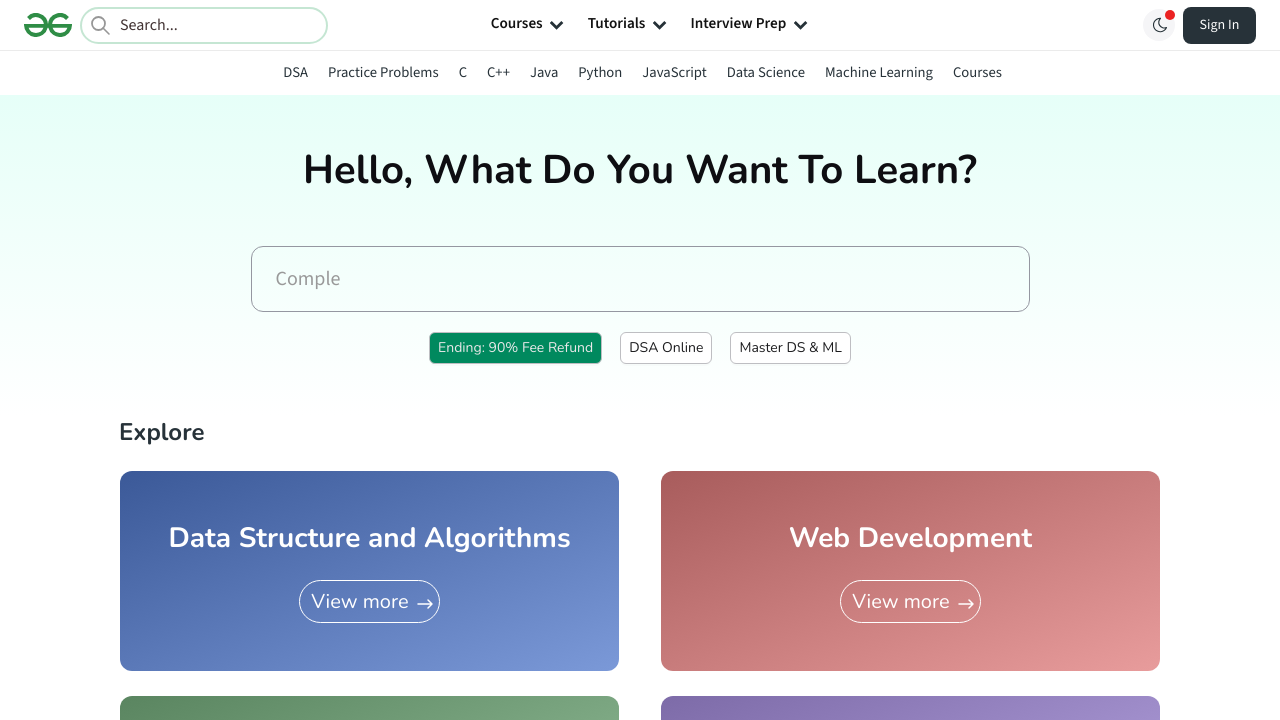

Captured screenshot of GeeksforGeeks homepage
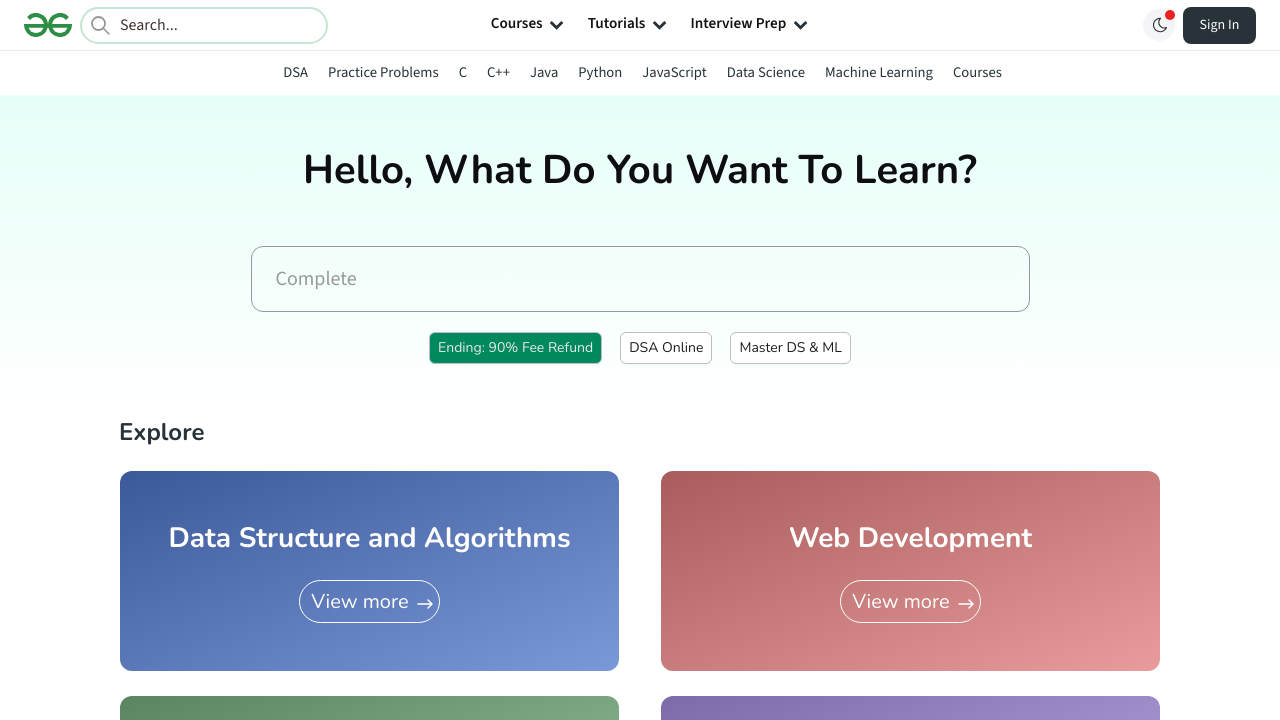

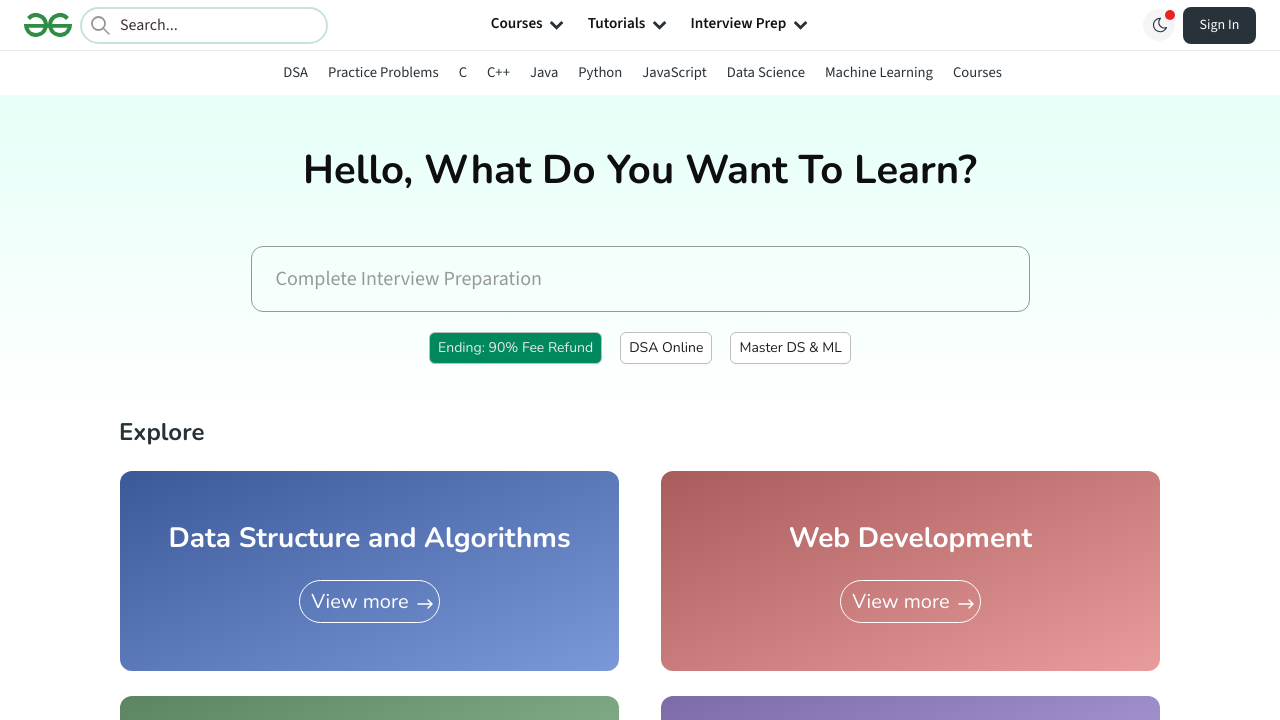